Navigates to the Mizuho Bank Loto7 lottery results page and verifies that lottery draw information (dates, numbers, bonus numbers) is displayed on the page.

Starting URL: https://www.mizuhobank.co.jp/takarakuji/check/loto/loto7/index.html

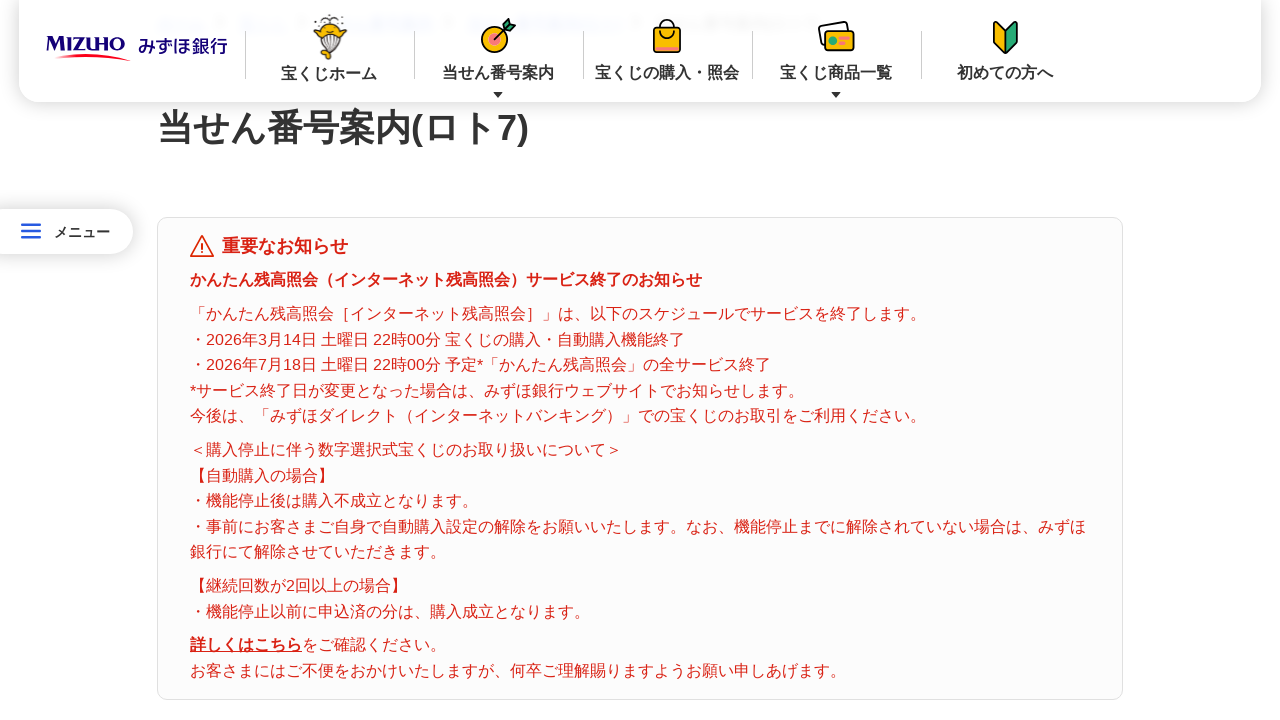

Navigated to Mizuho Bank Loto7 lottery results page
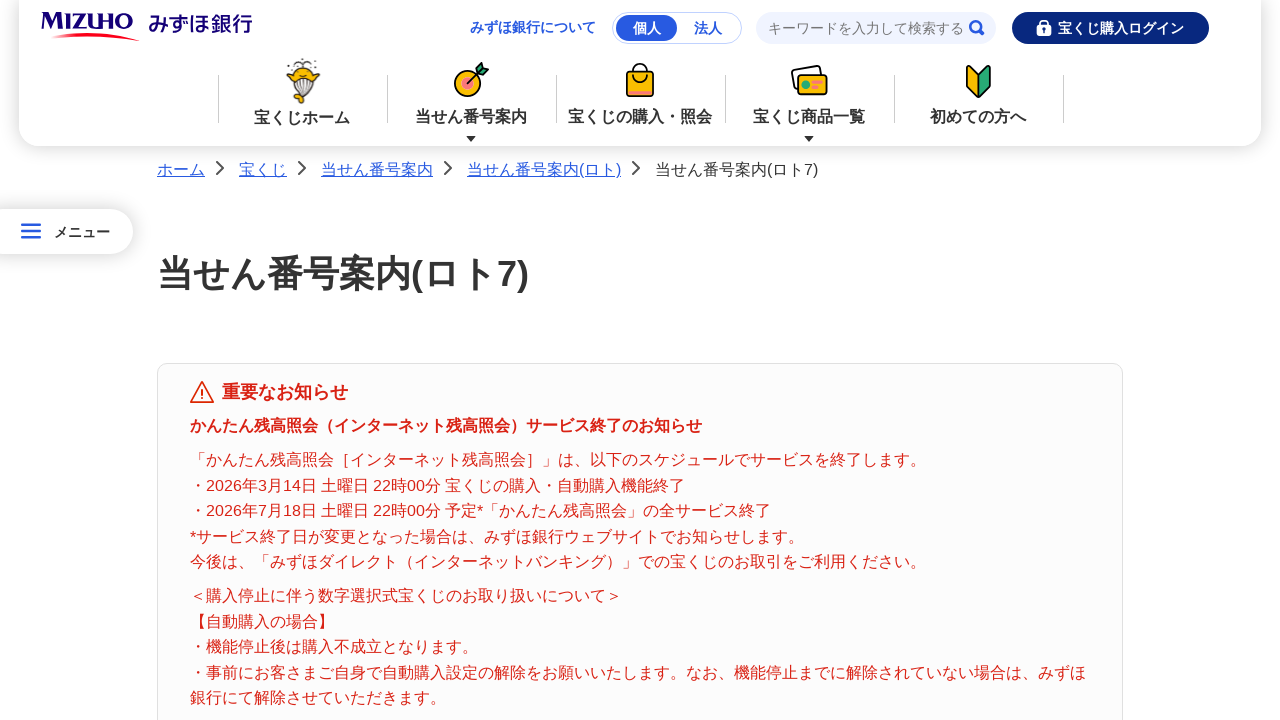

Lottery draw dates are visible on the page
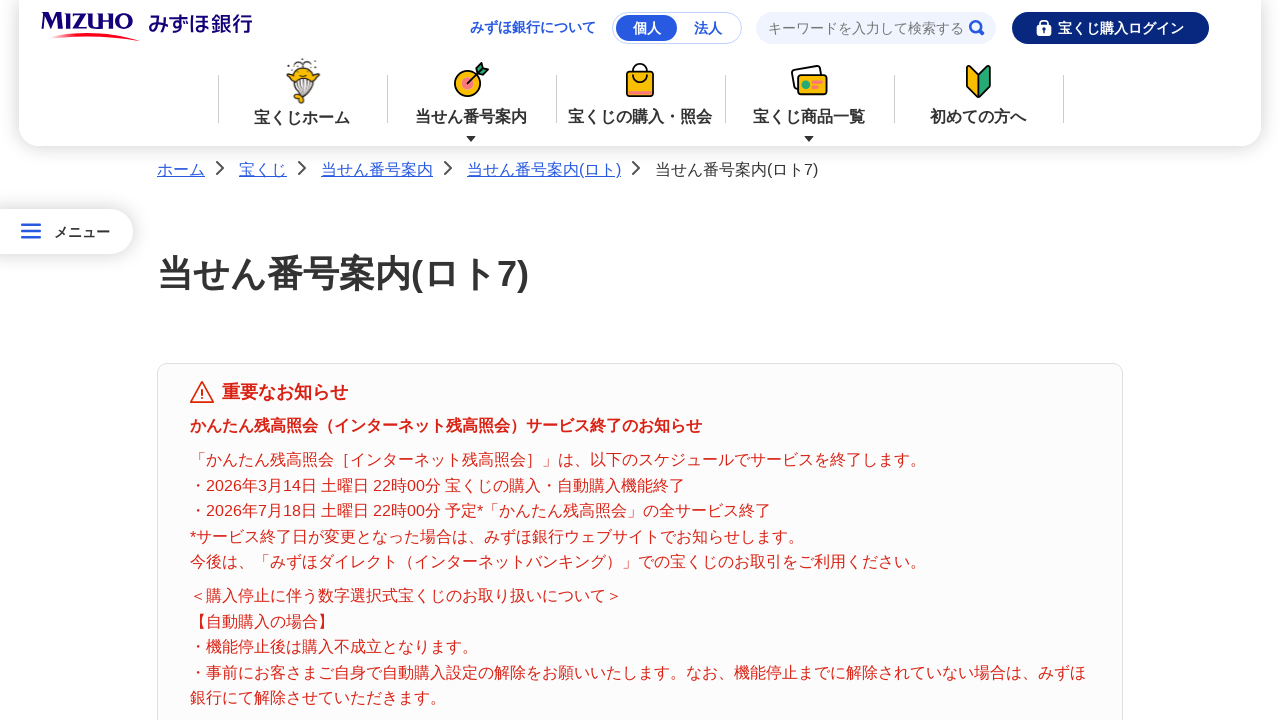

Main lottery numbers are displayed
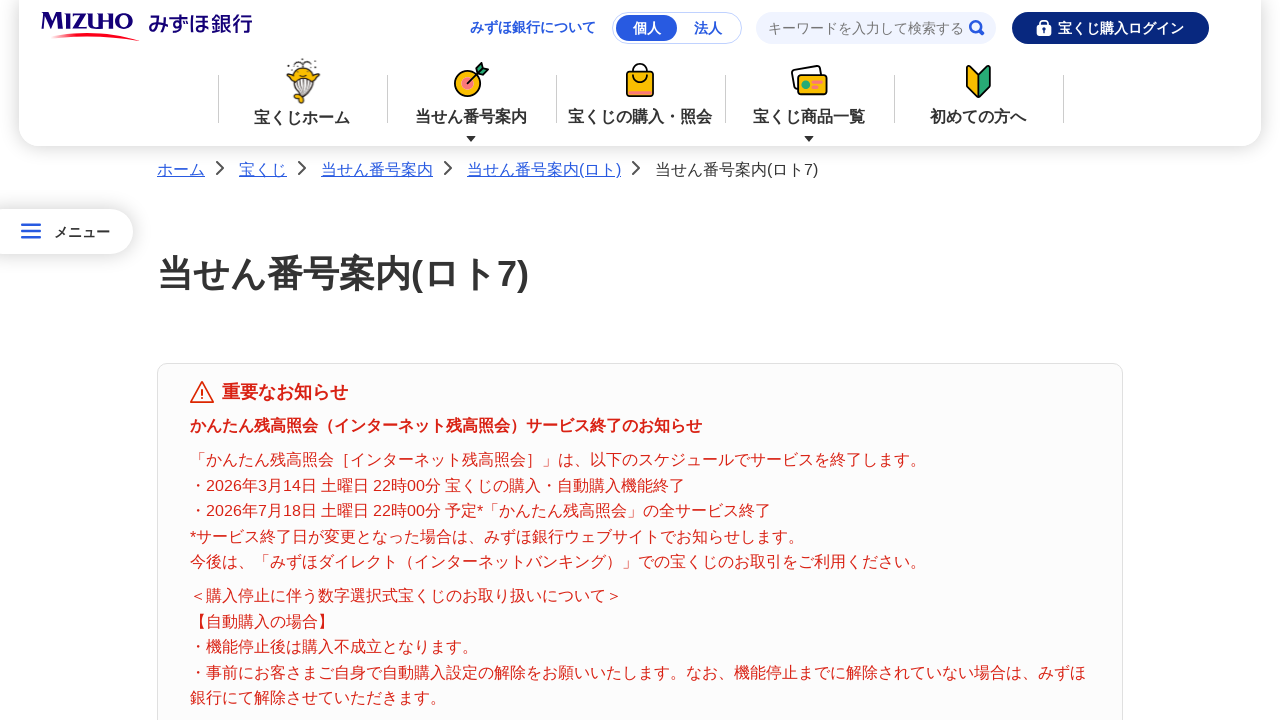

Bonus numbers are displayed
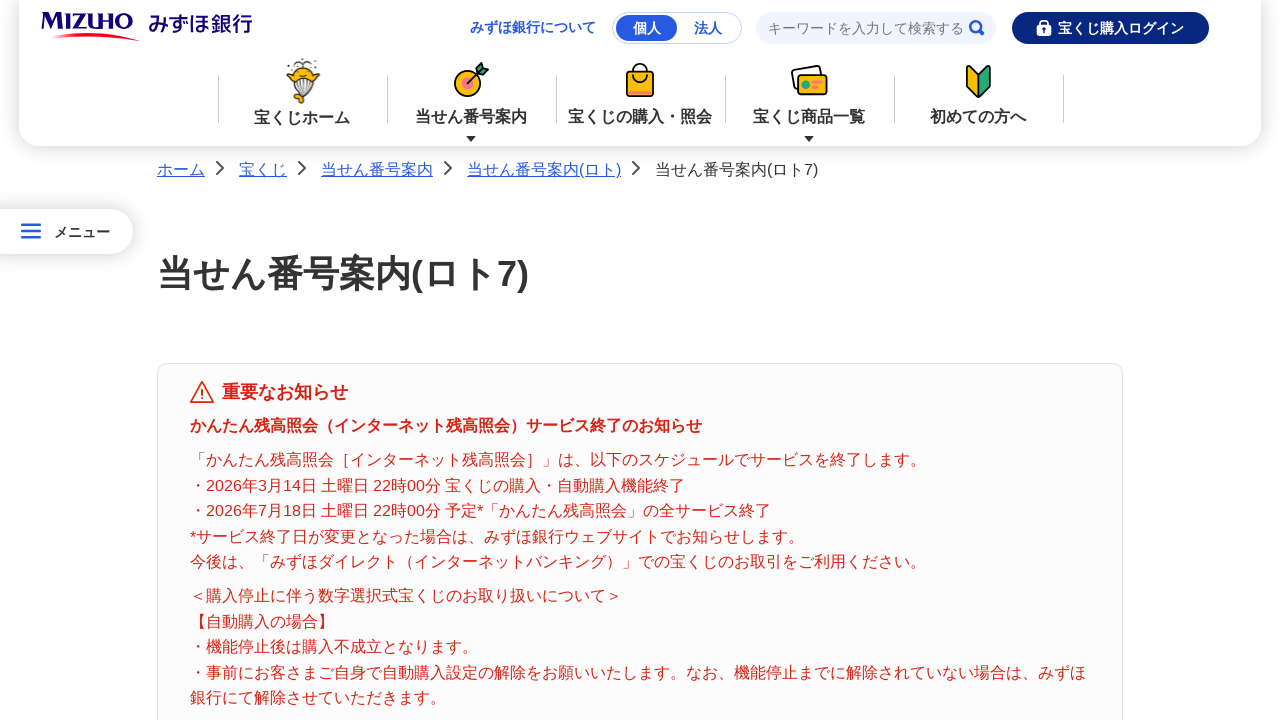

Draw numbers (回別) are displayed
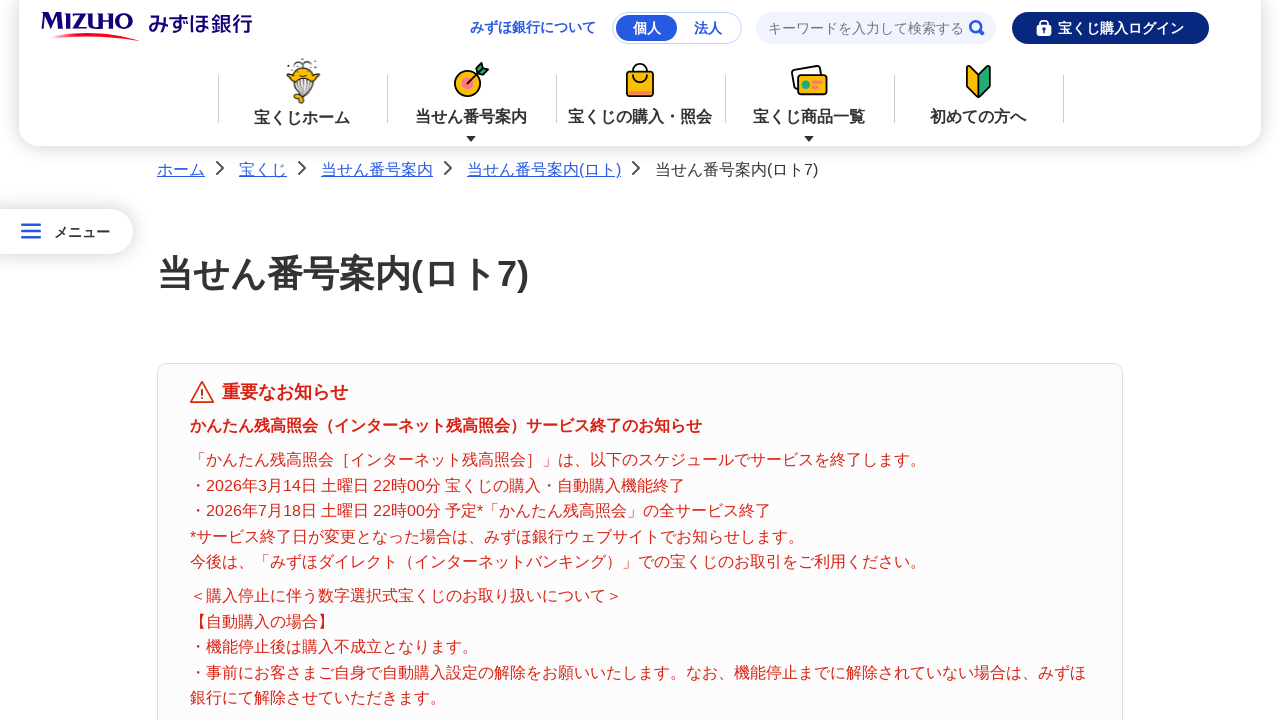

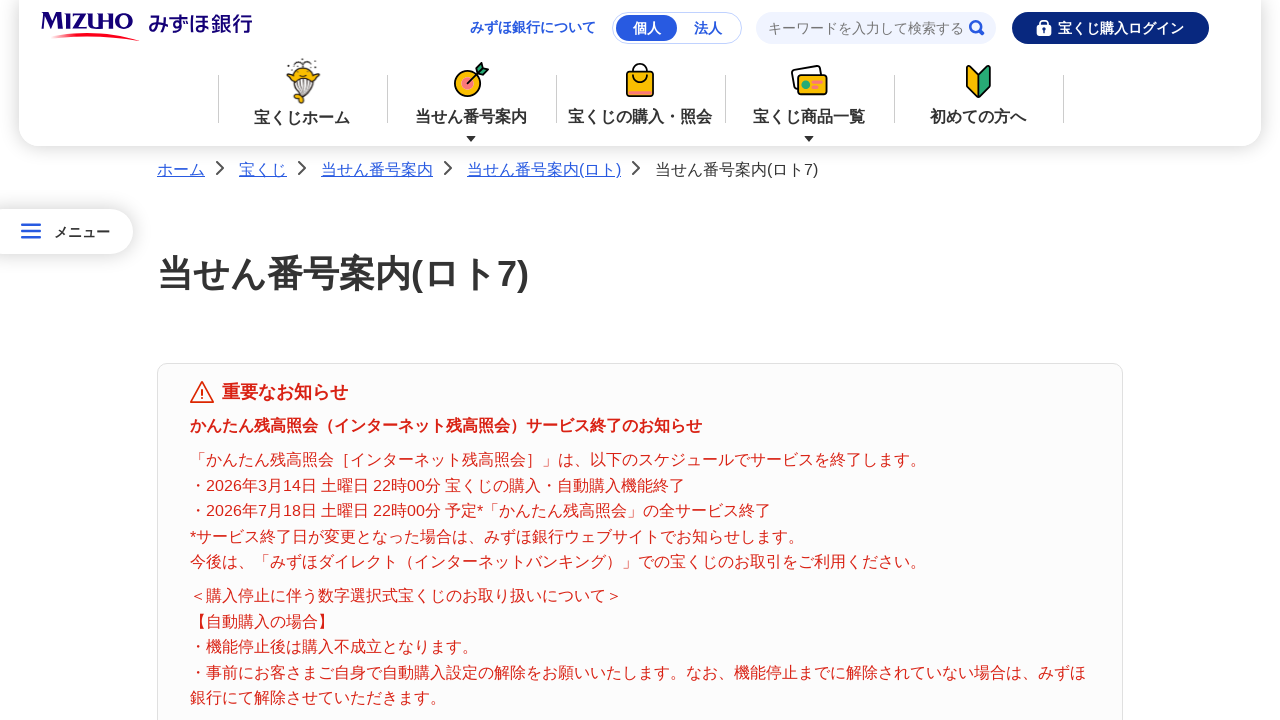